Verifies that the table has the correct column names in the header row

Starting URL: https://the-internet.herokuapp.com/challenging_dom

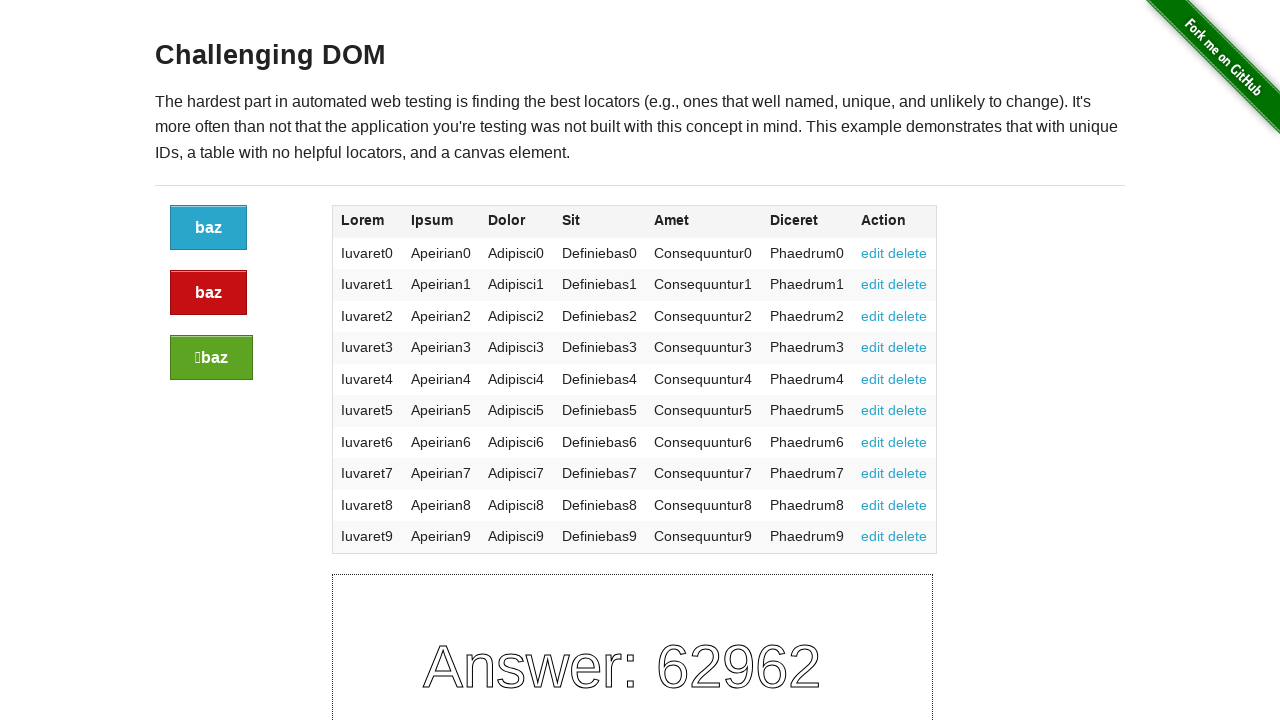

Navigated to challenging DOM page
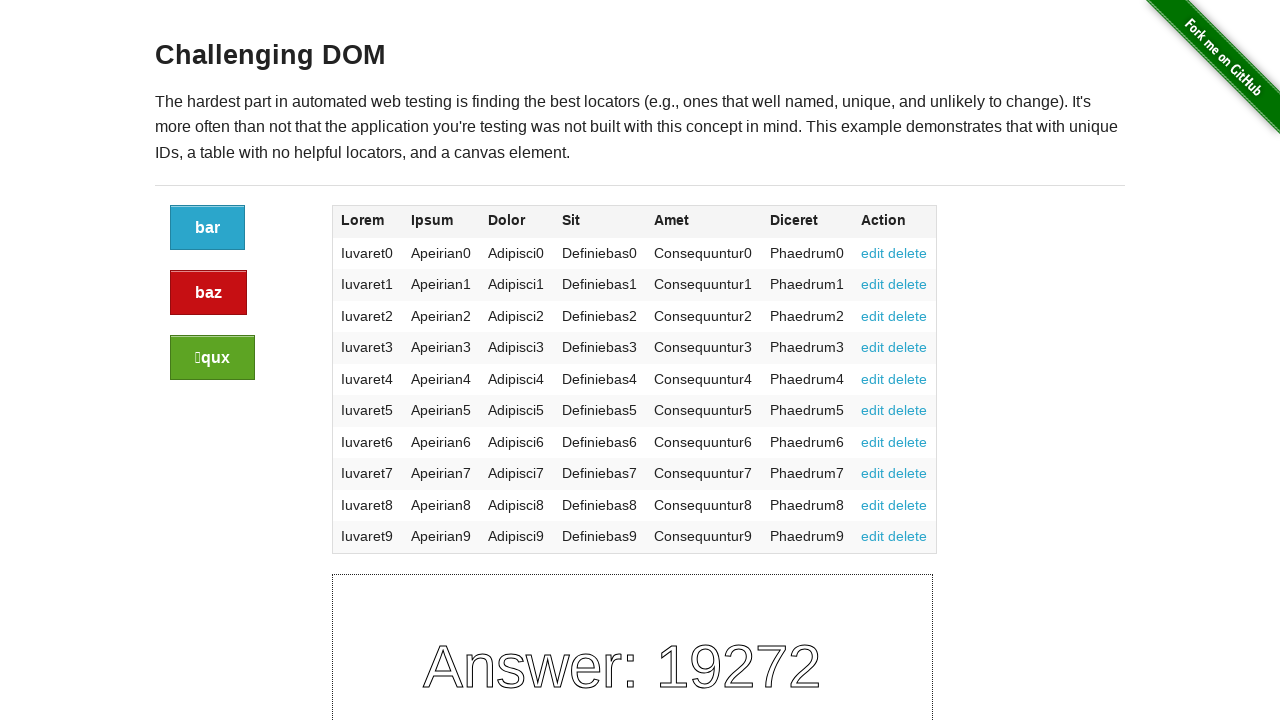

Table element is visible
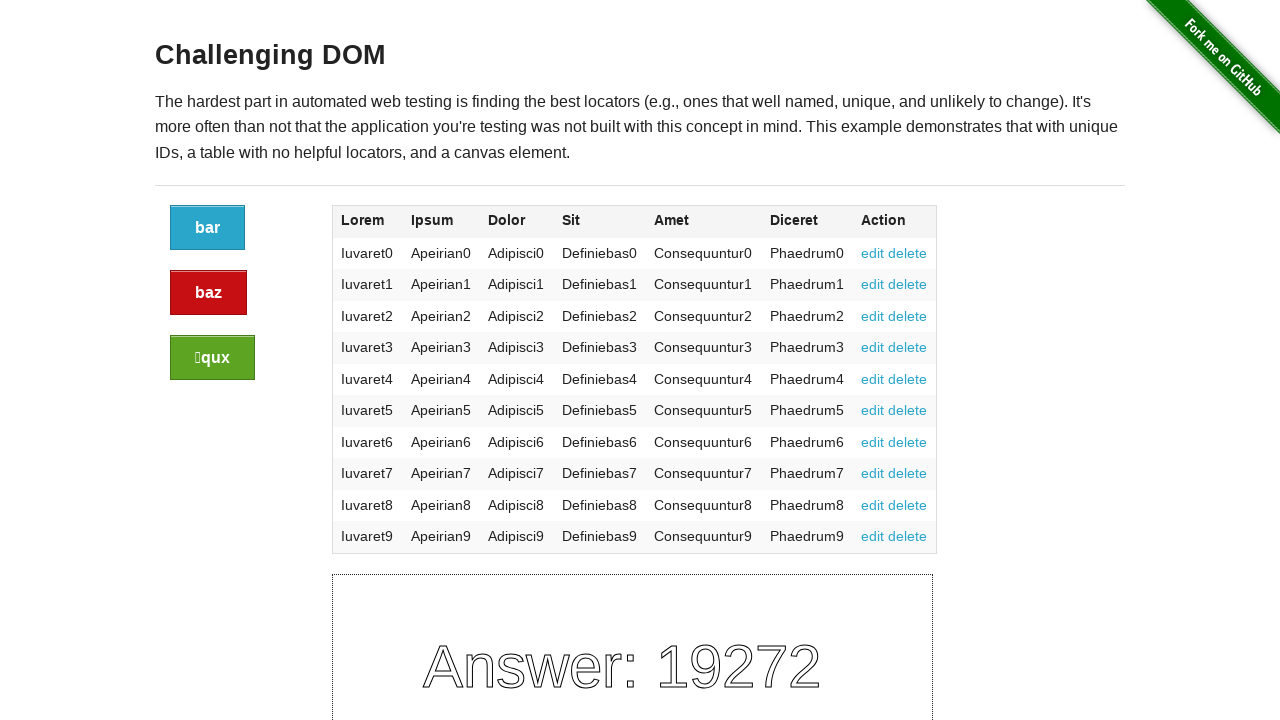

Located table header row
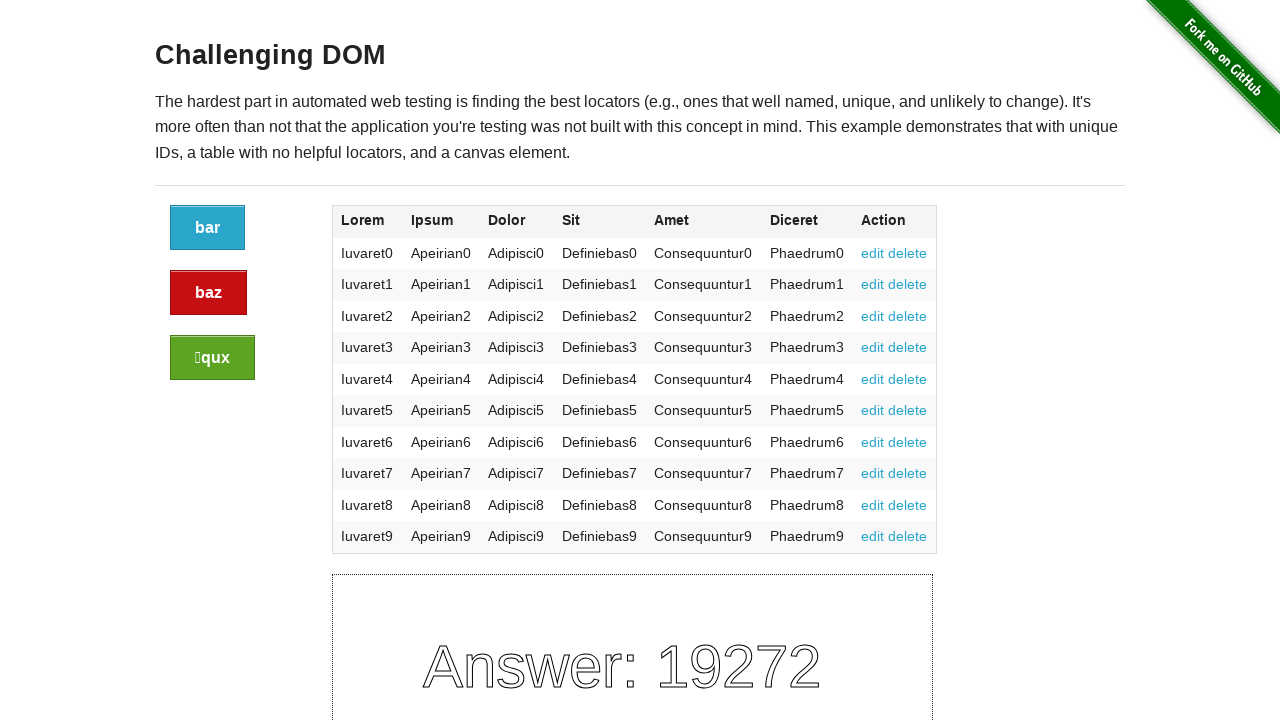

Retrieved header row text
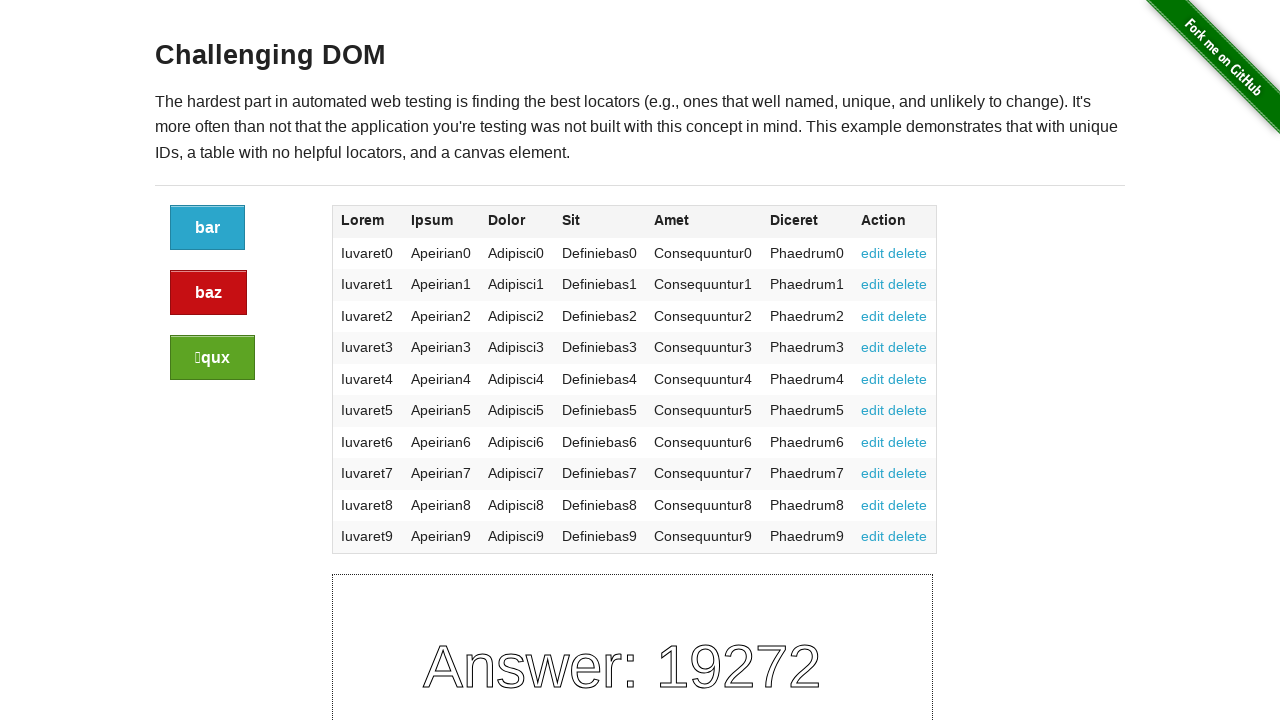

Split header text into column names
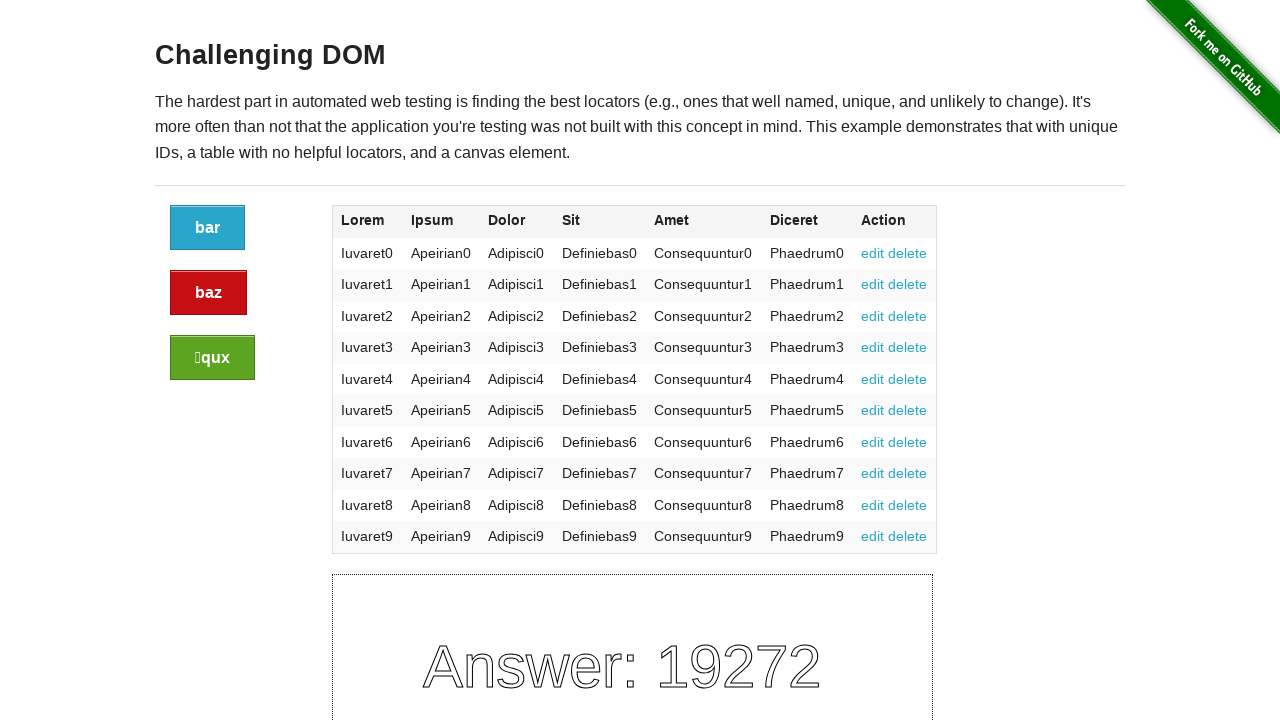

Verified table has correct column names: Lorem, Ipsum, Dolor, Sit, Amet, Diceret, Action
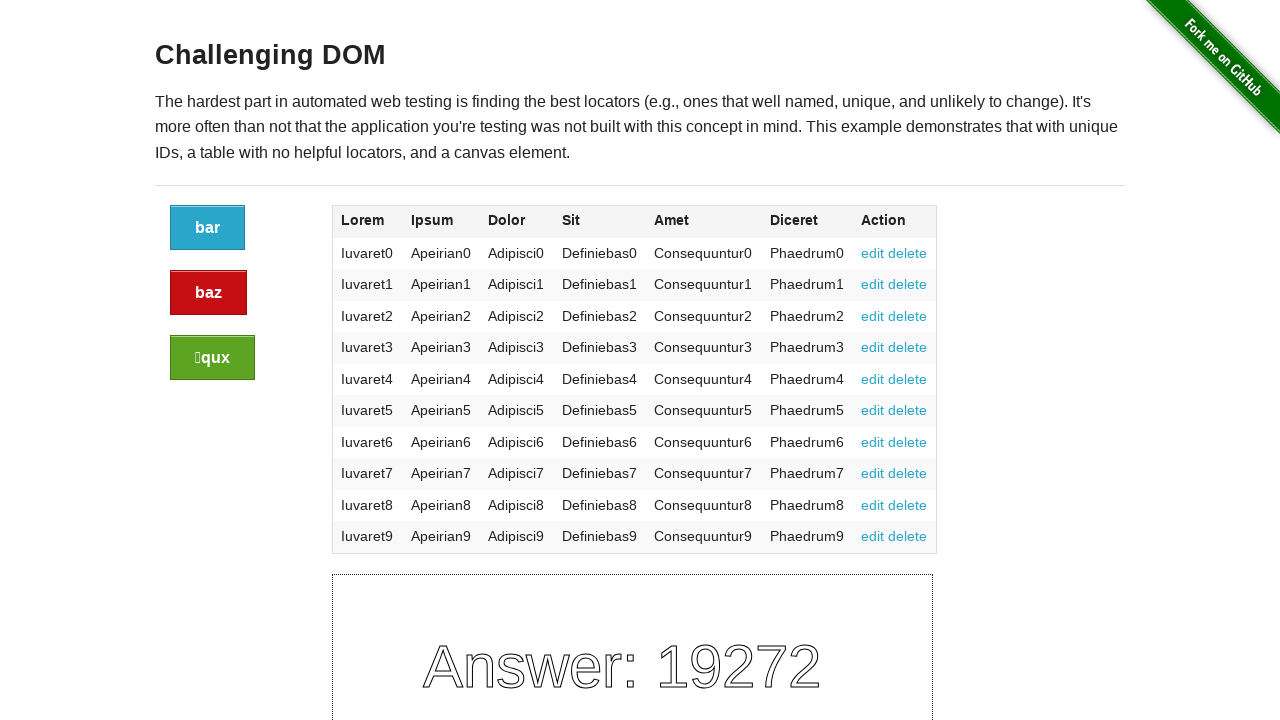

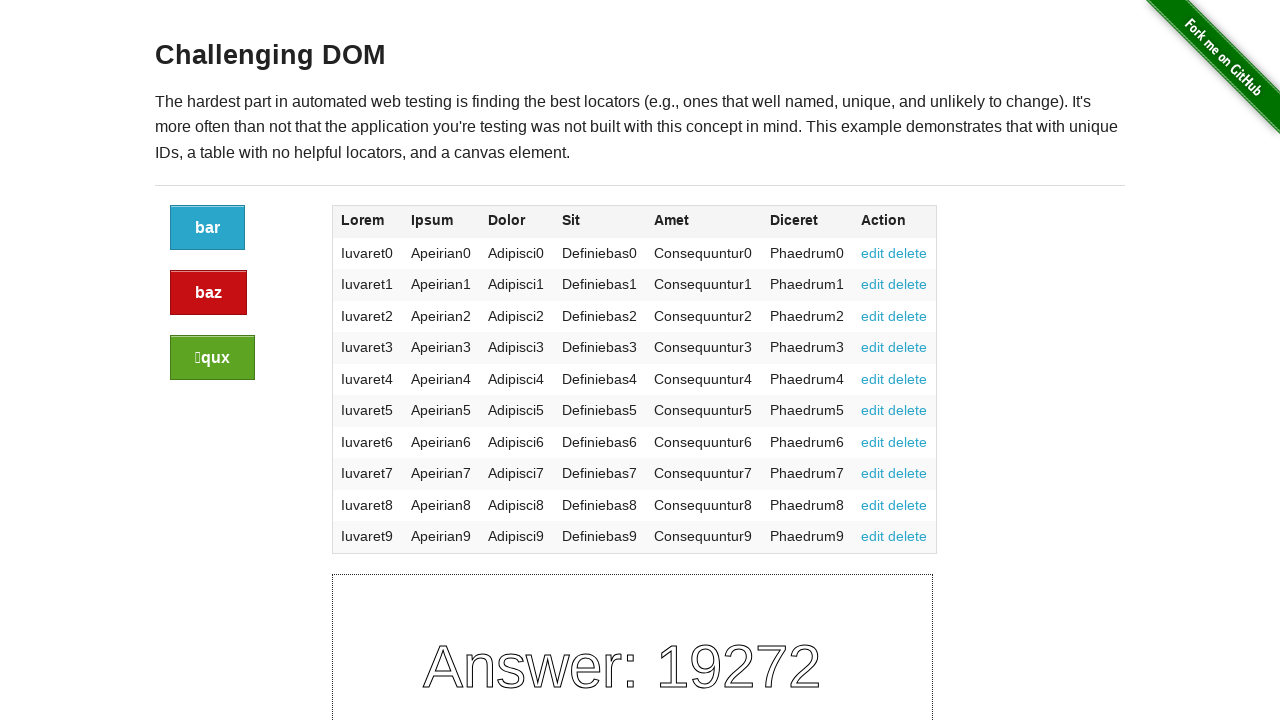